Tests login functionality on SauceDemo site by entering credentials and verifying successful navigation to inventory page

Starting URL: https://www.saucedemo.com/

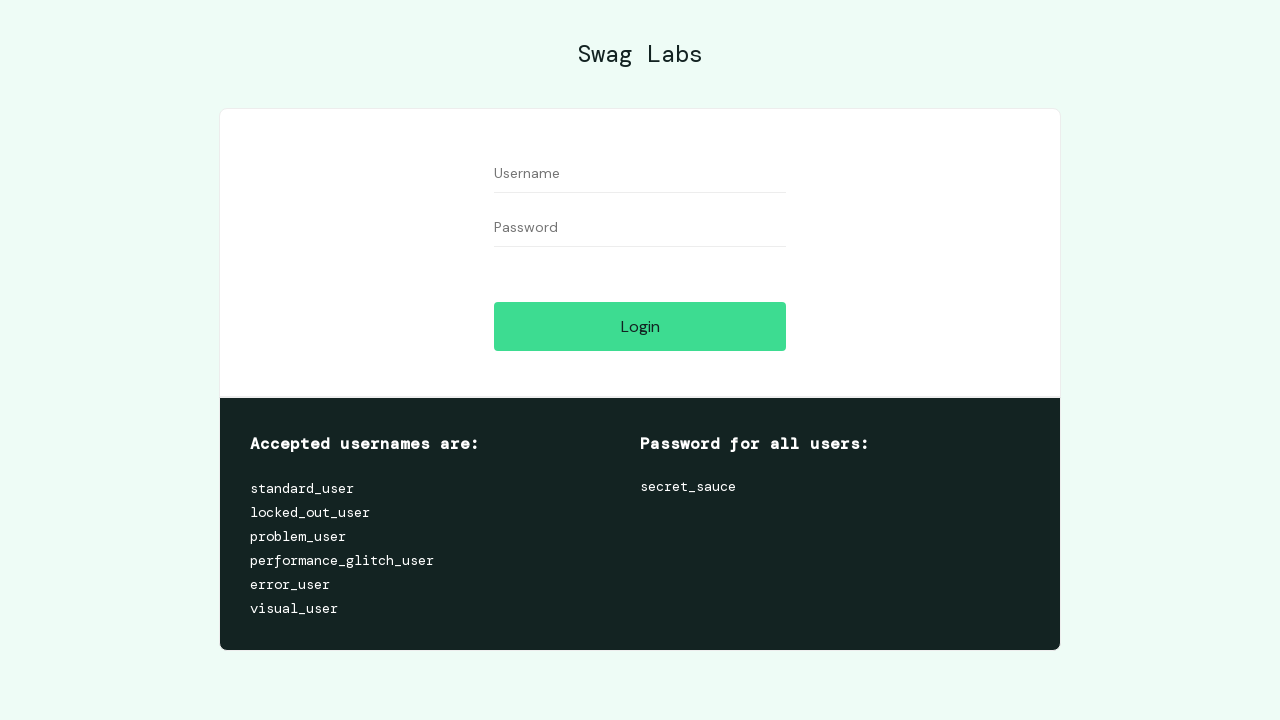

Filled username field with 'standard_user' on #user-name
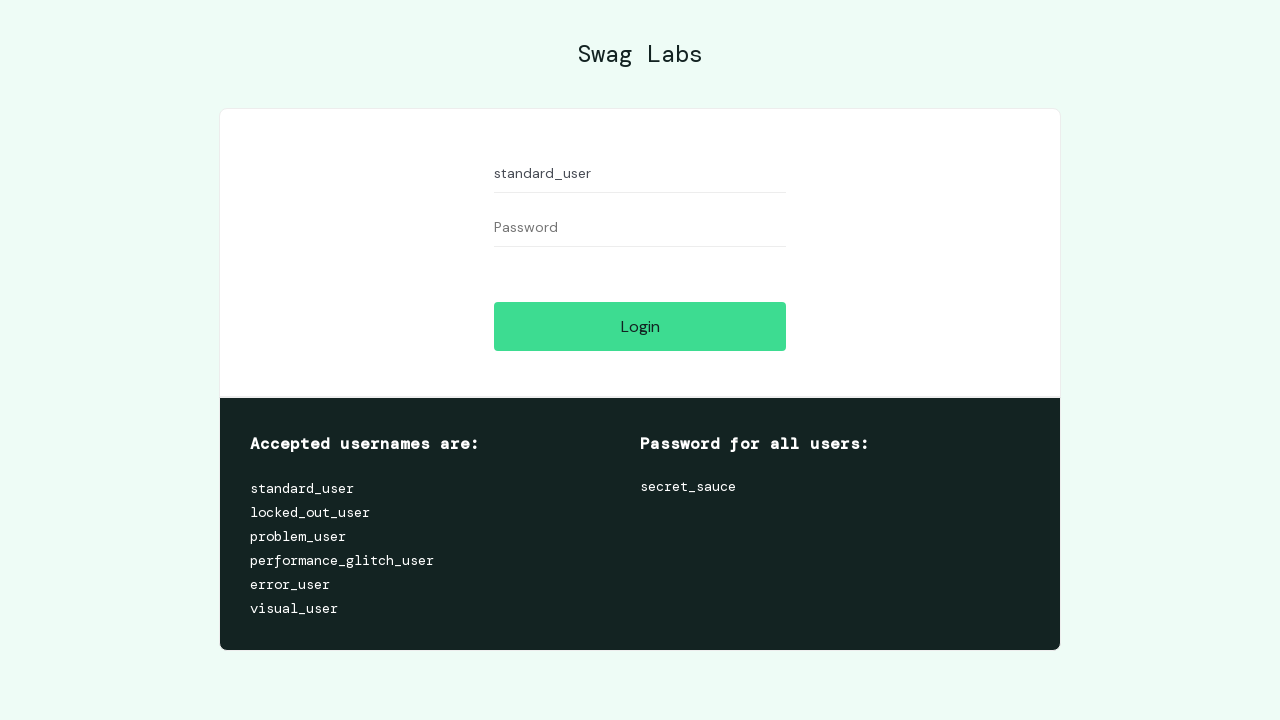

Filled password field with 'secret_sauce' on #password
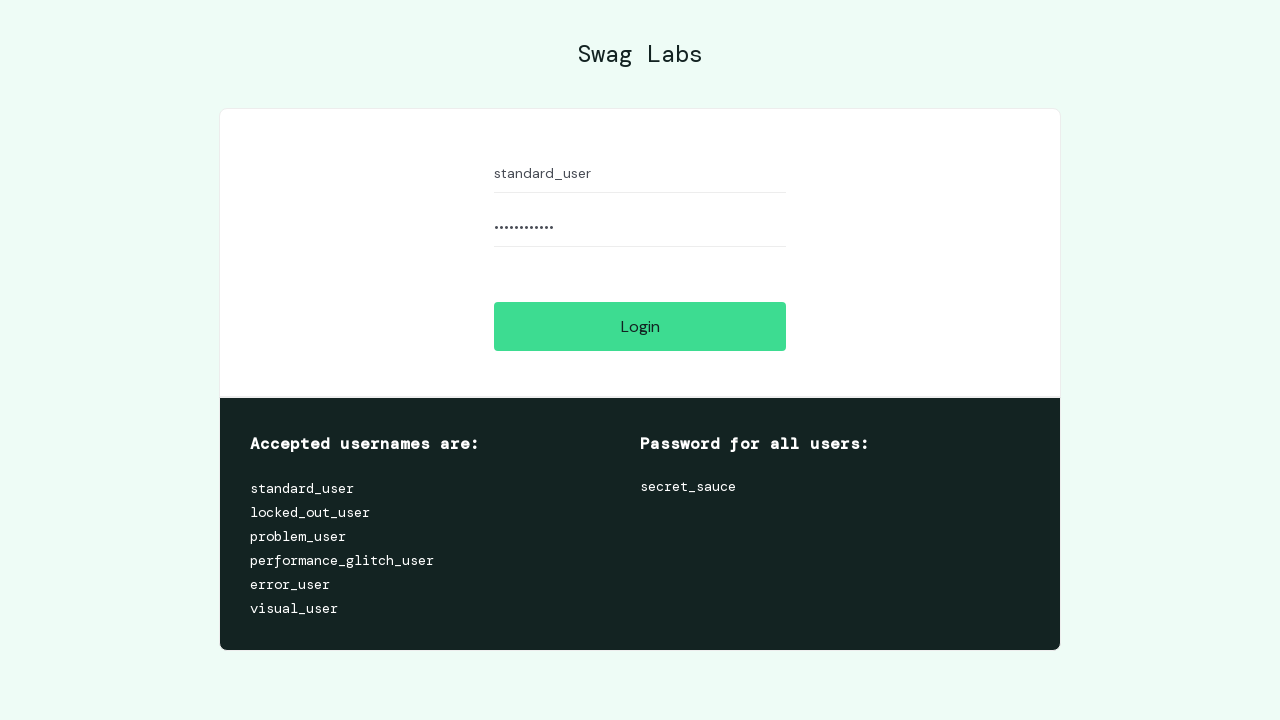

Clicked login button at (640, 326) on #login-button
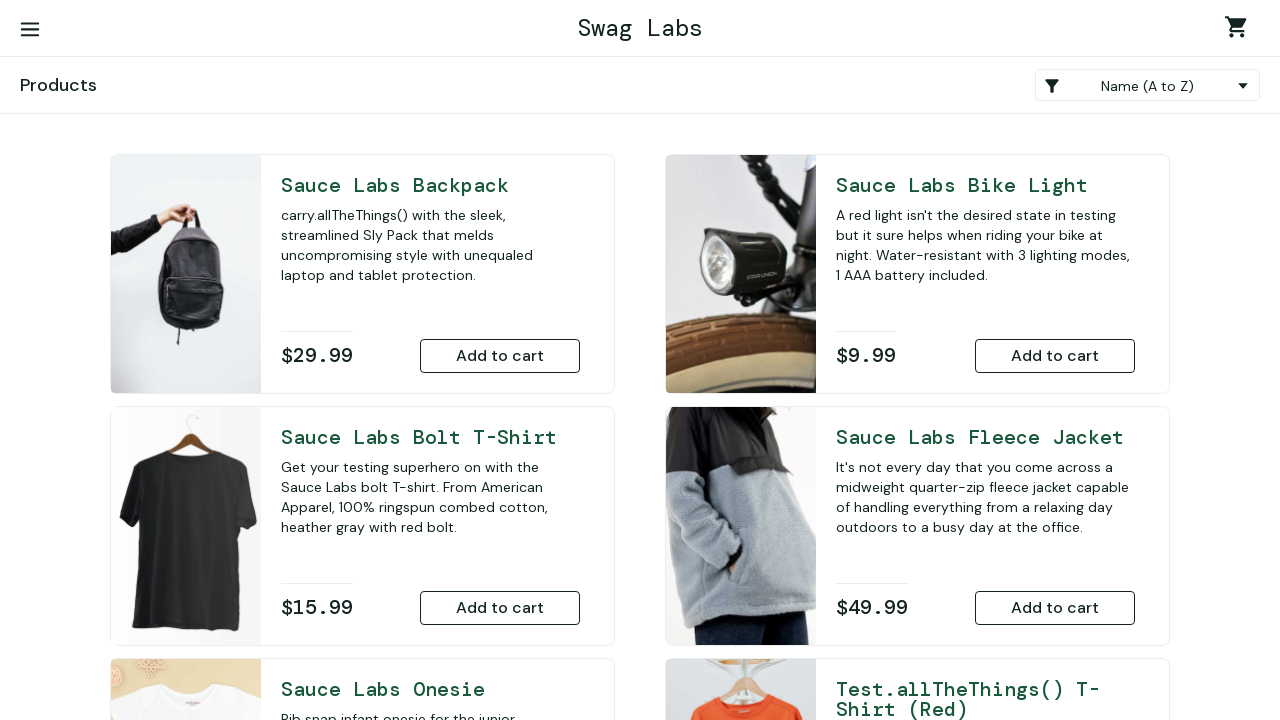

Successfully navigated to inventory page at https://www.saucedemo.com/inventory.html
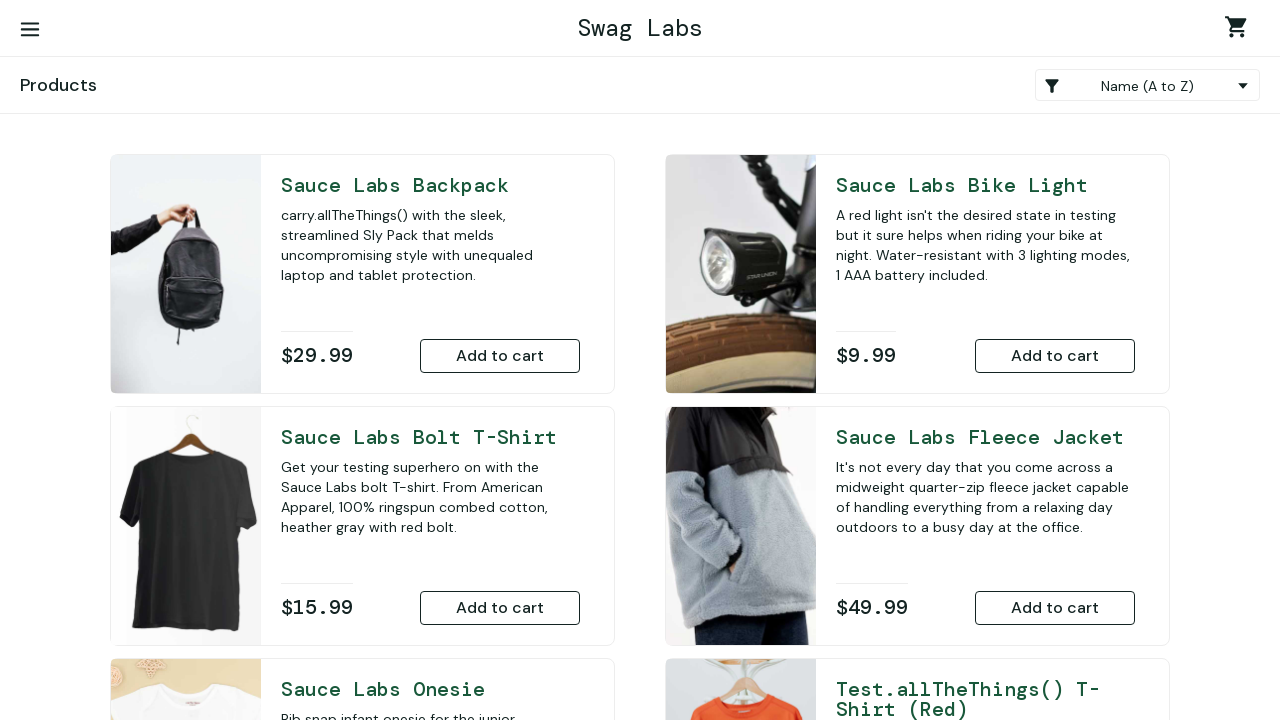

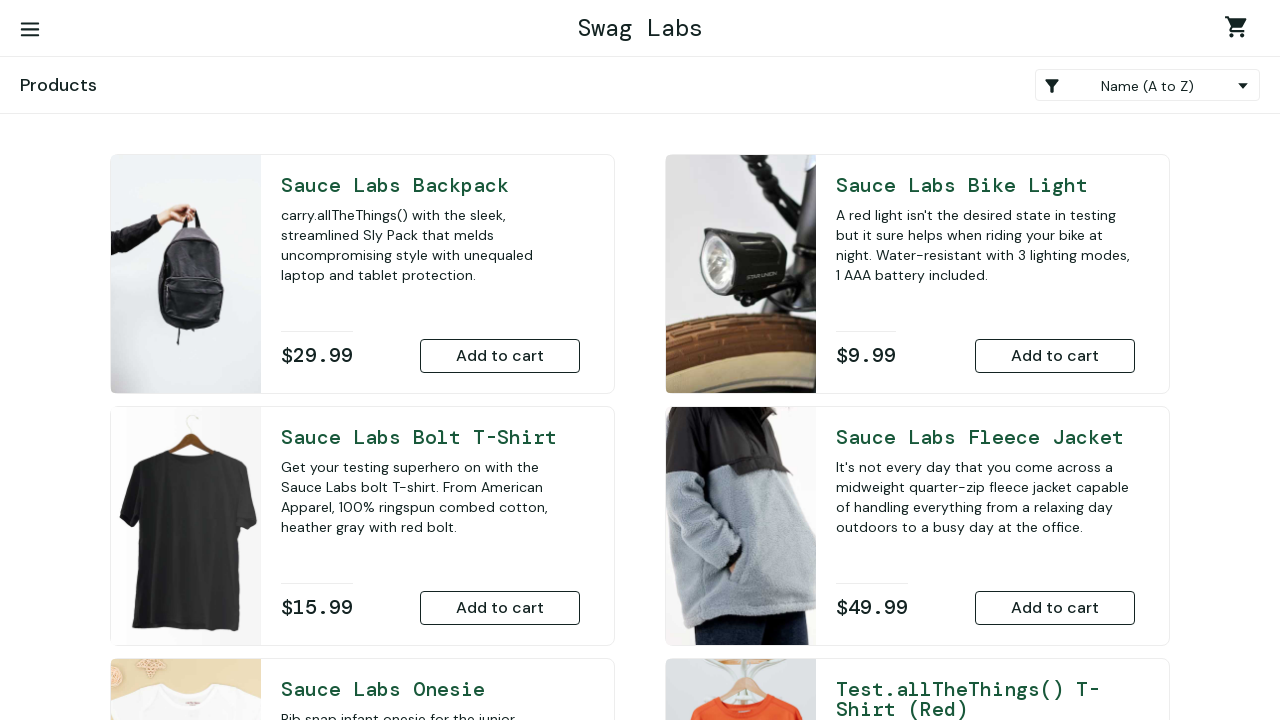